Tests the jQuery UI date picker by switching to the iframe, clicking on the date input field, and entering a date value

Starting URL: https://jqueryui.com/datepicker/

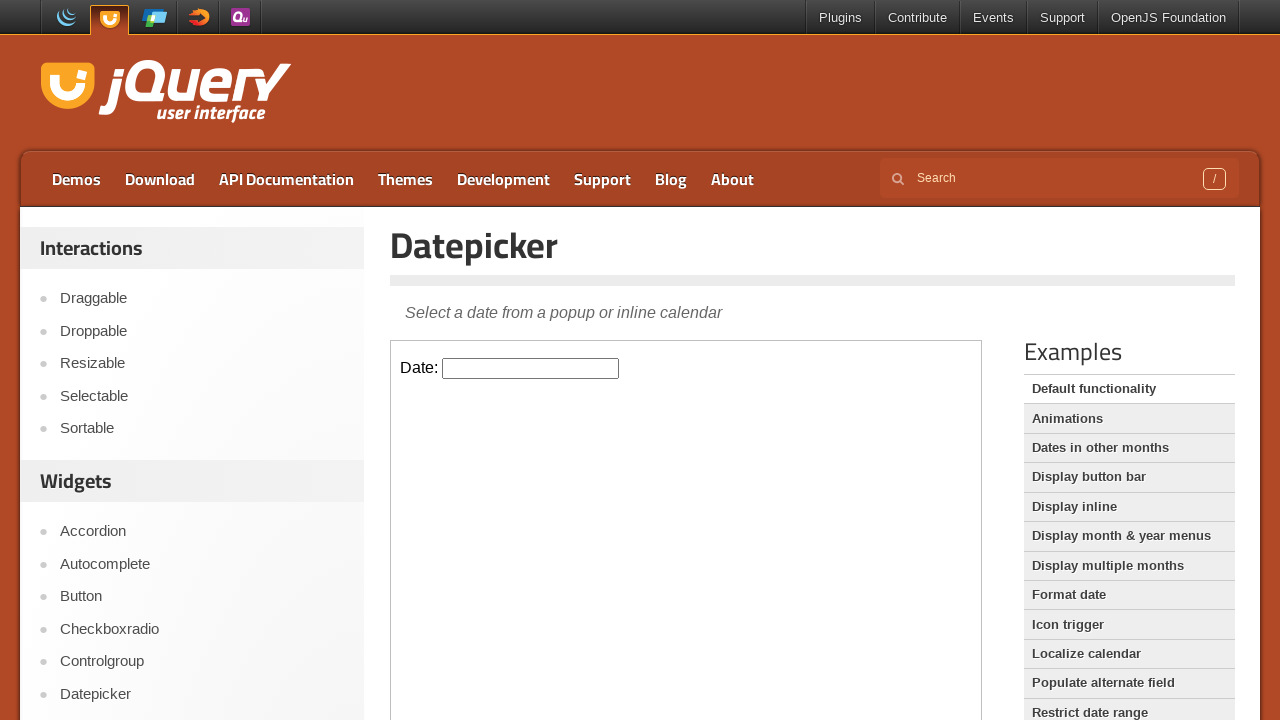

Located the first iframe containing the date picker
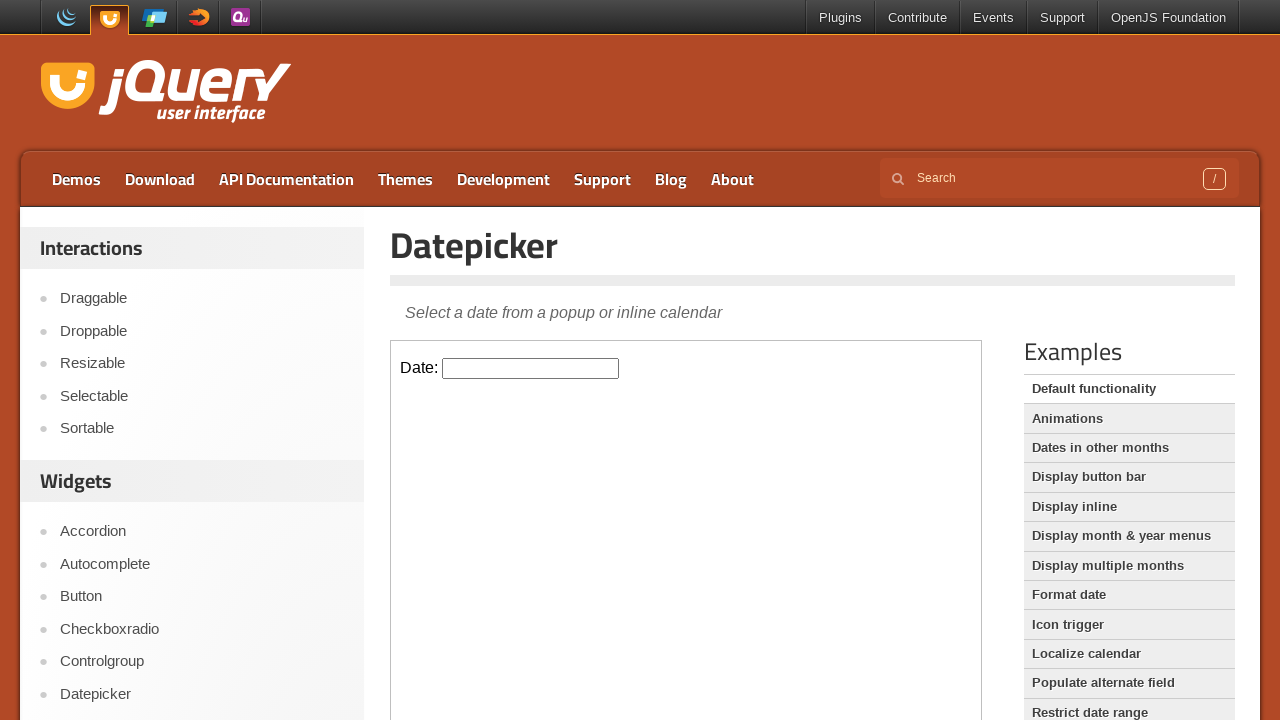

Clicked on the date picker input field at (531, 368) on iframe >> nth=0 >> internal:control=enter-frame >> #datepicker
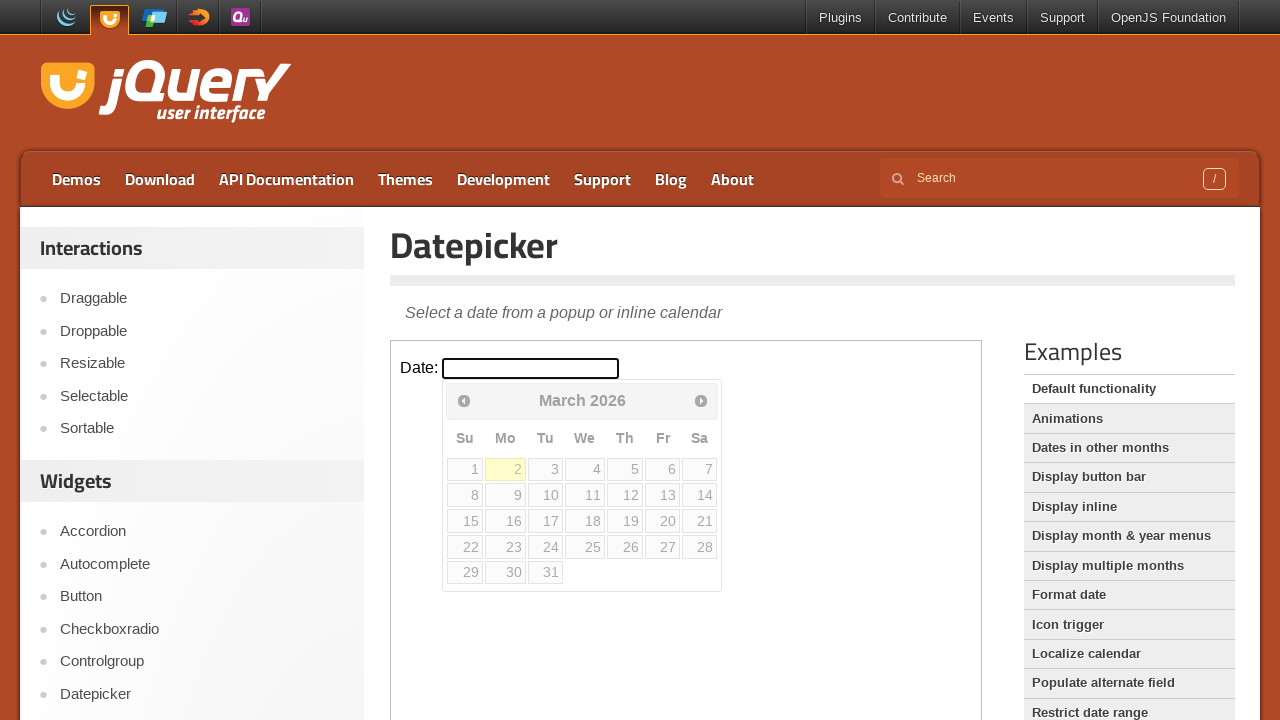

Entered date value '08/15/2024' into the date picker field on iframe >> nth=0 >> internal:control=enter-frame >> #datepicker
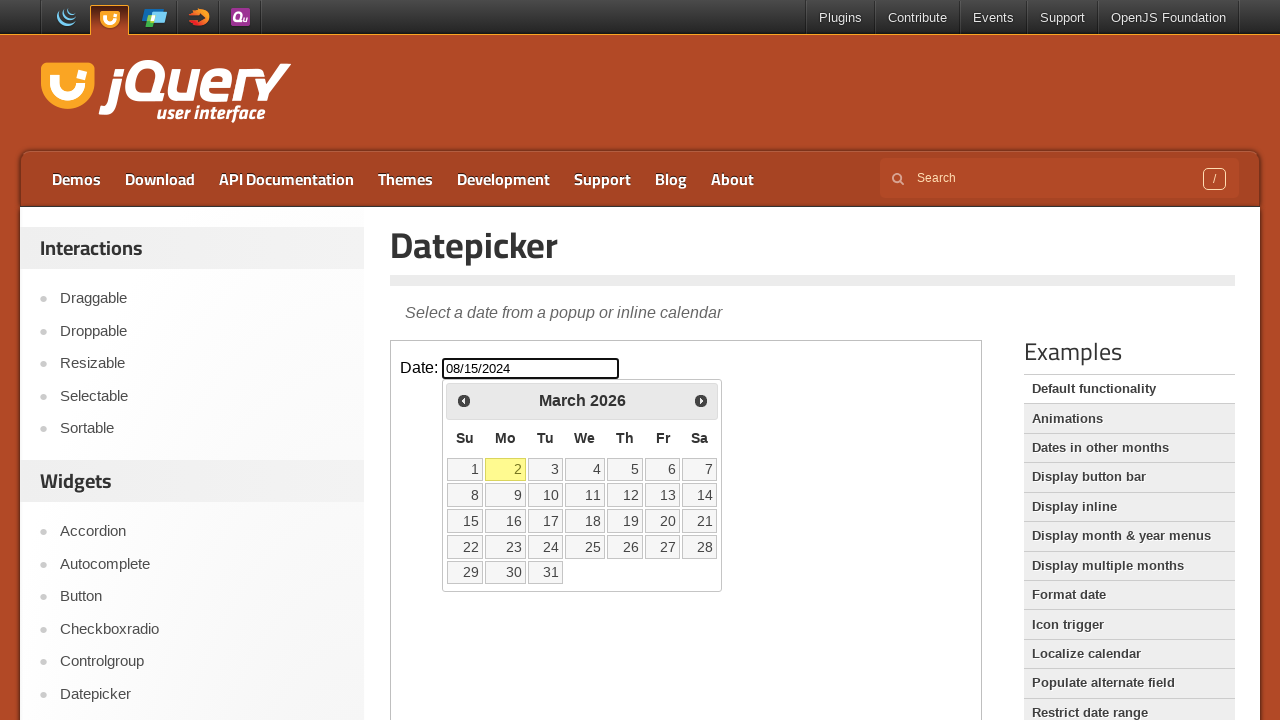

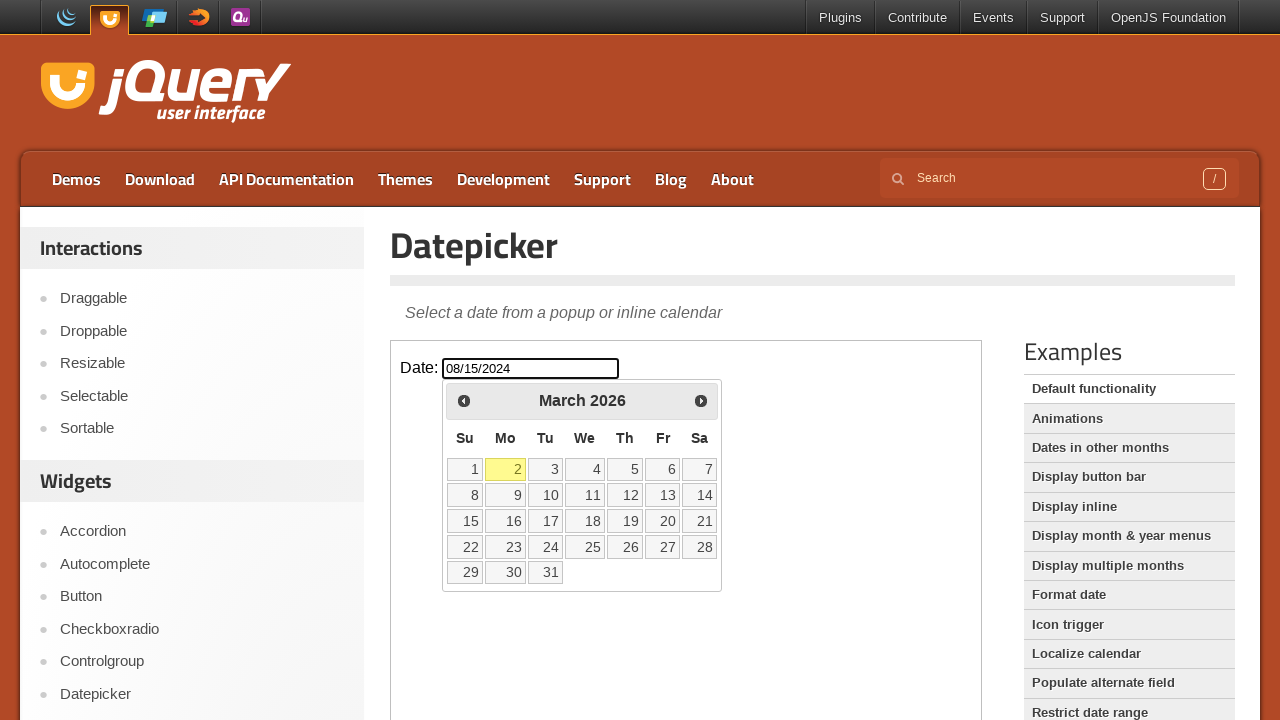